Tests dynamic element creation by clicking the "Add Element" button multiple times to create delete buttons

Starting URL: http://the-internet.herokuapp.com/add_remove_elements/

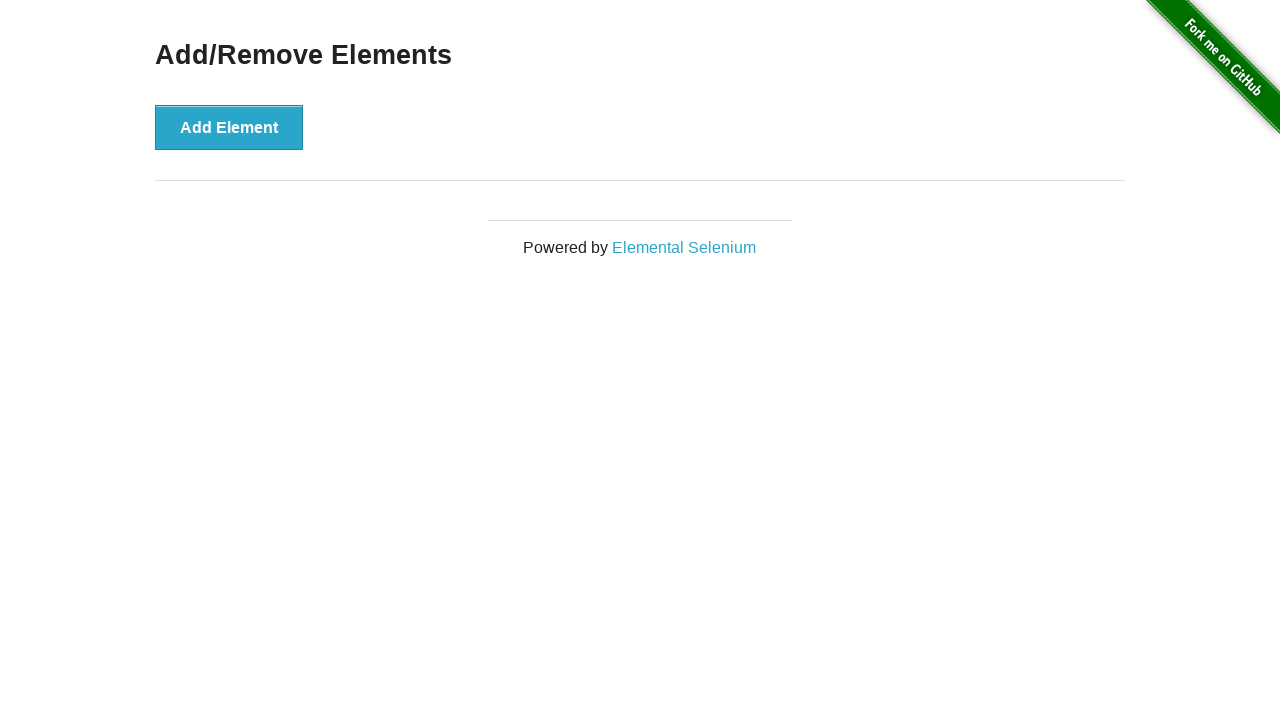

Navigated to Add/Remove Elements page
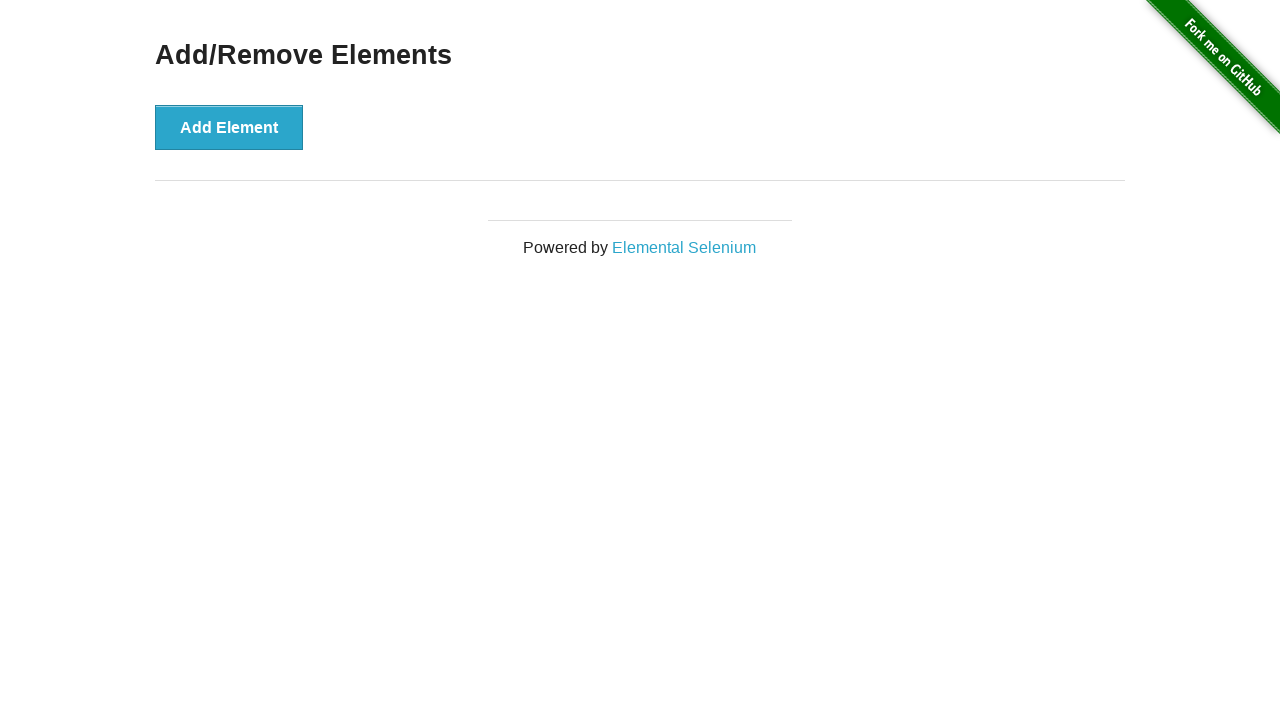

Clicked 'Add Element' button (iteration 1/20) at (229, 127) on button:has-text('Add Element')
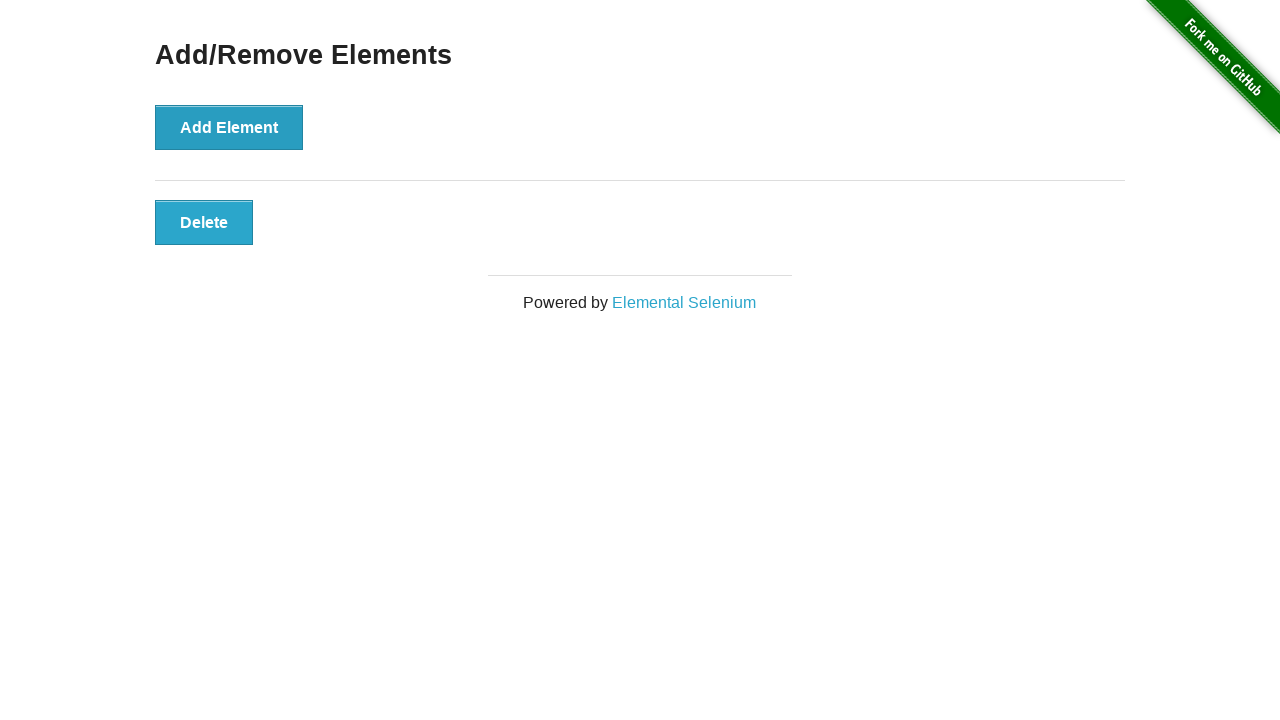

Clicked 'Add Element' button (iteration 2/20) at (229, 127) on button:has-text('Add Element')
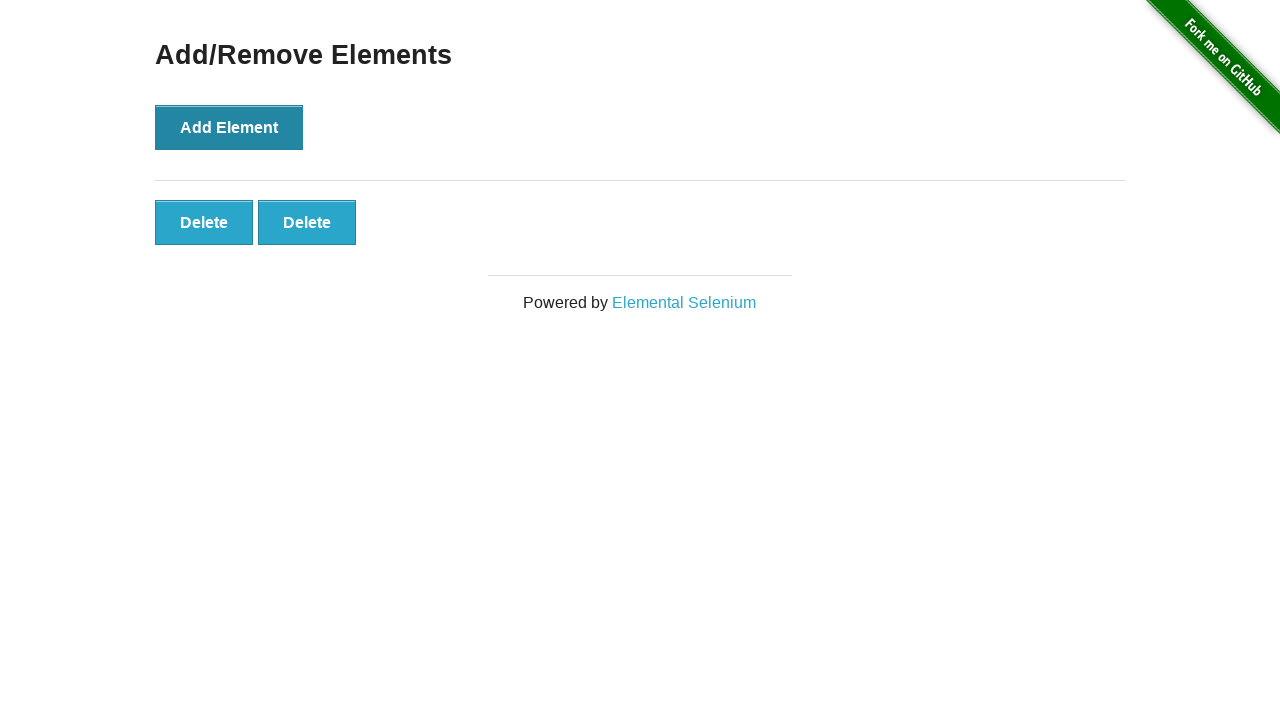

Clicked 'Add Element' button (iteration 3/20) at (229, 127) on button:has-text('Add Element')
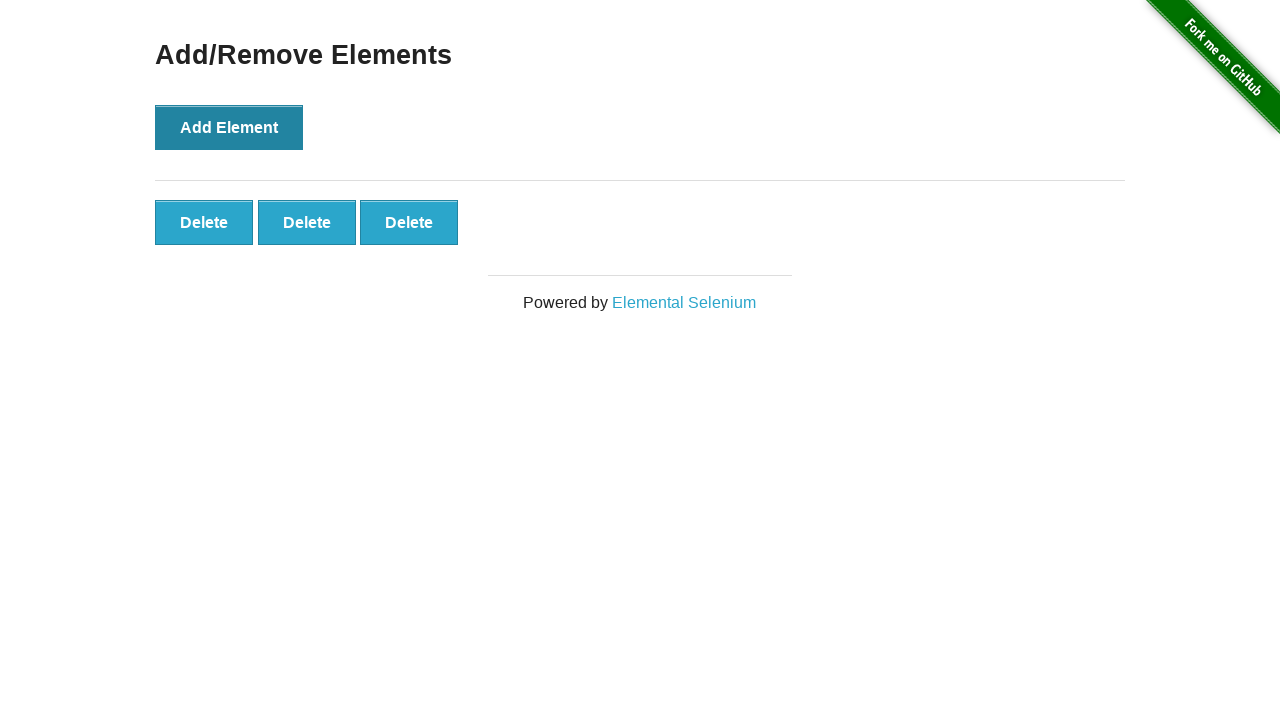

Clicked 'Add Element' button (iteration 4/20) at (229, 127) on button:has-text('Add Element')
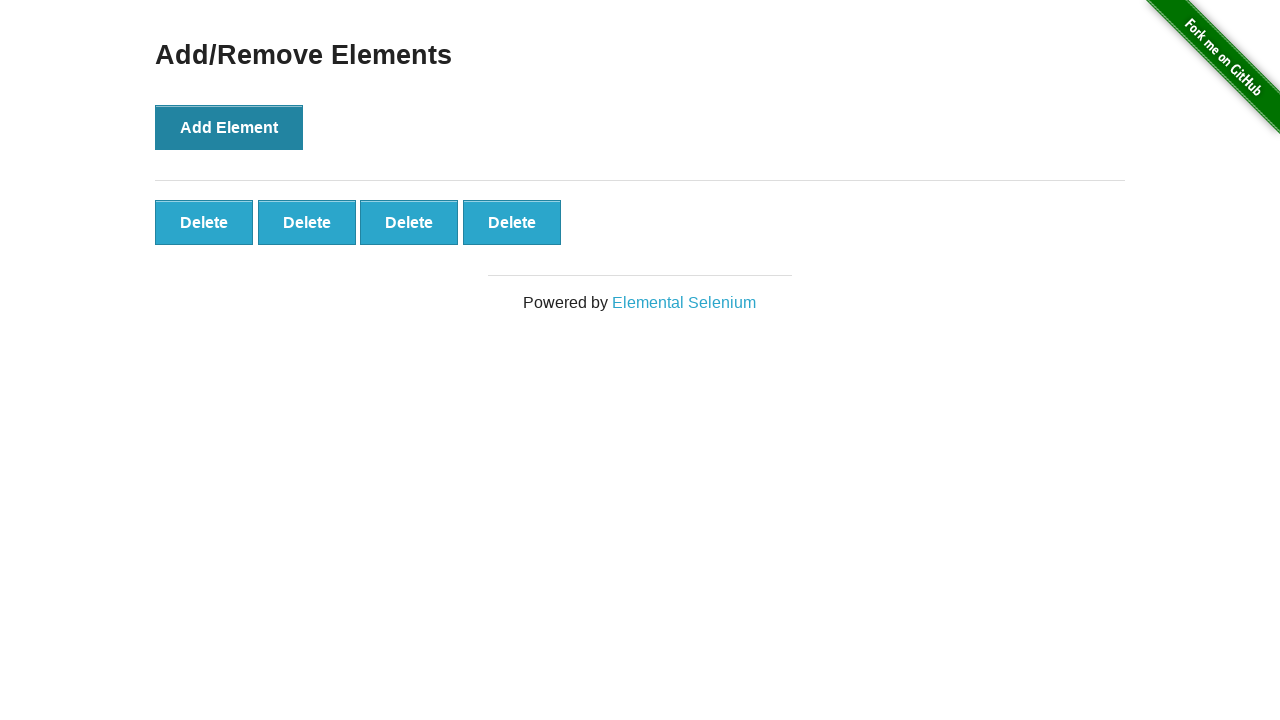

Clicked 'Add Element' button (iteration 5/20) at (229, 127) on button:has-text('Add Element')
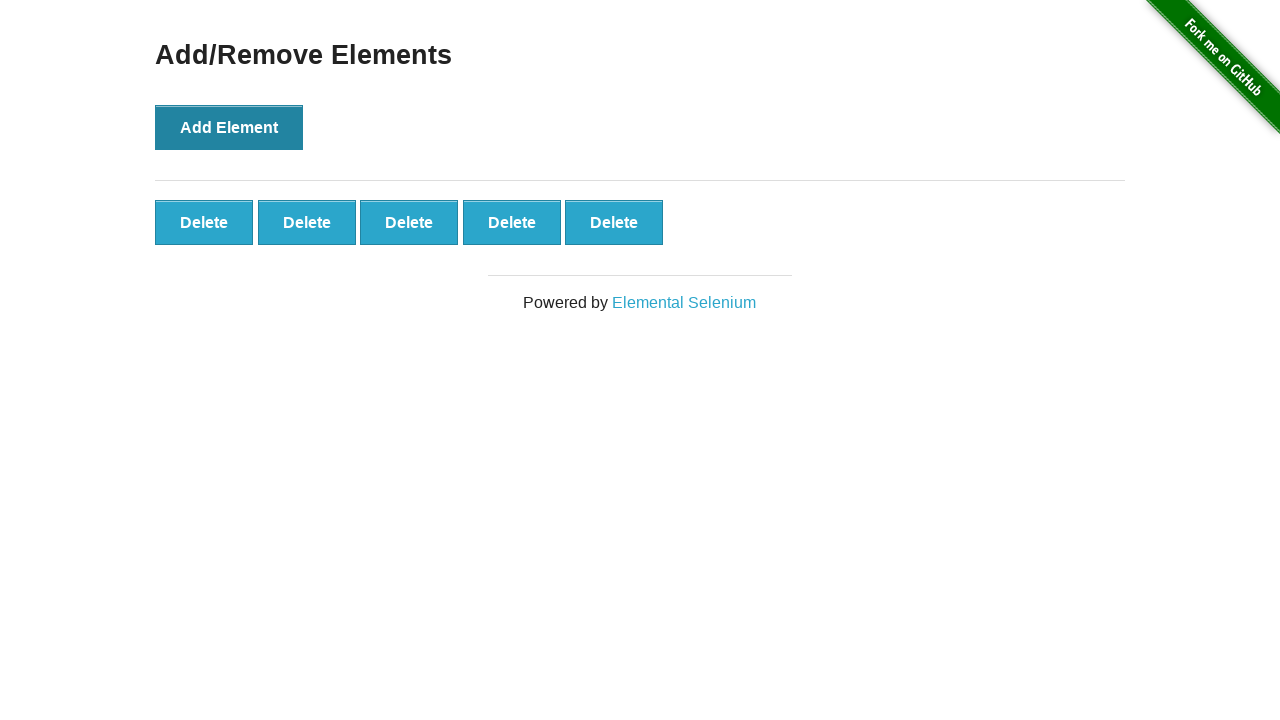

Clicked 'Add Element' button (iteration 6/20) at (229, 127) on button:has-text('Add Element')
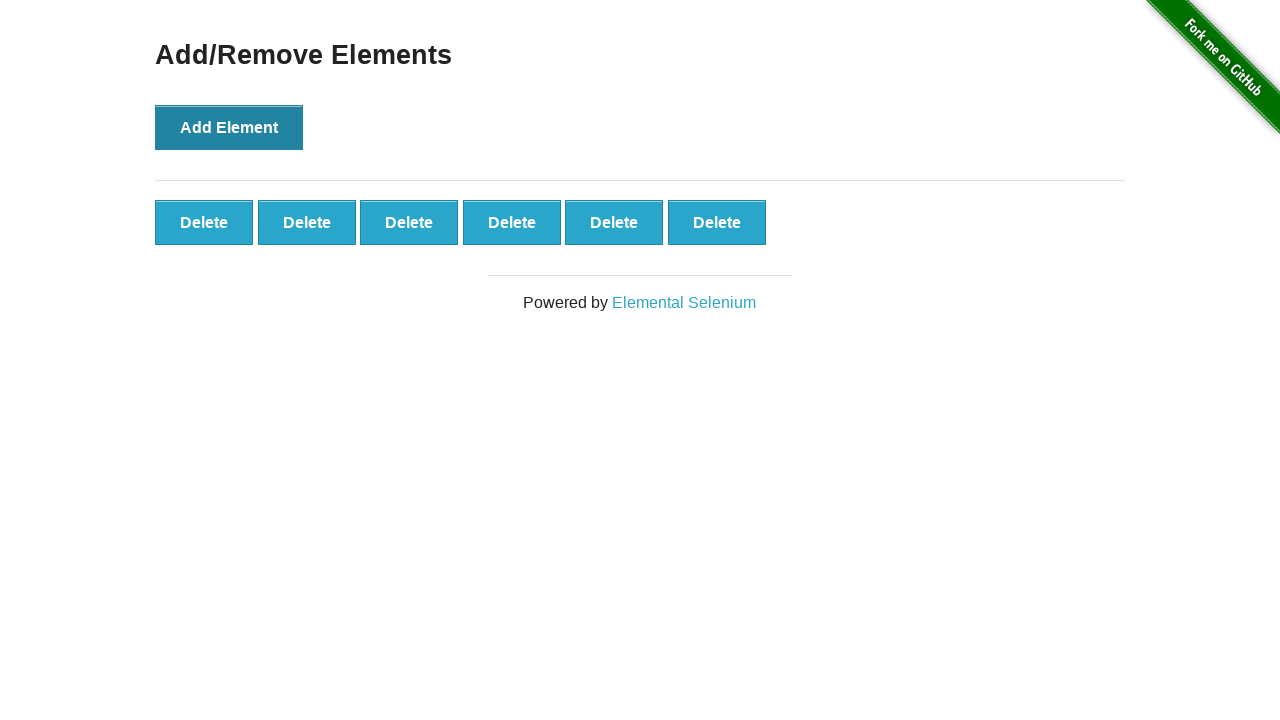

Clicked 'Add Element' button (iteration 7/20) at (229, 127) on button:has-text('Add Element')
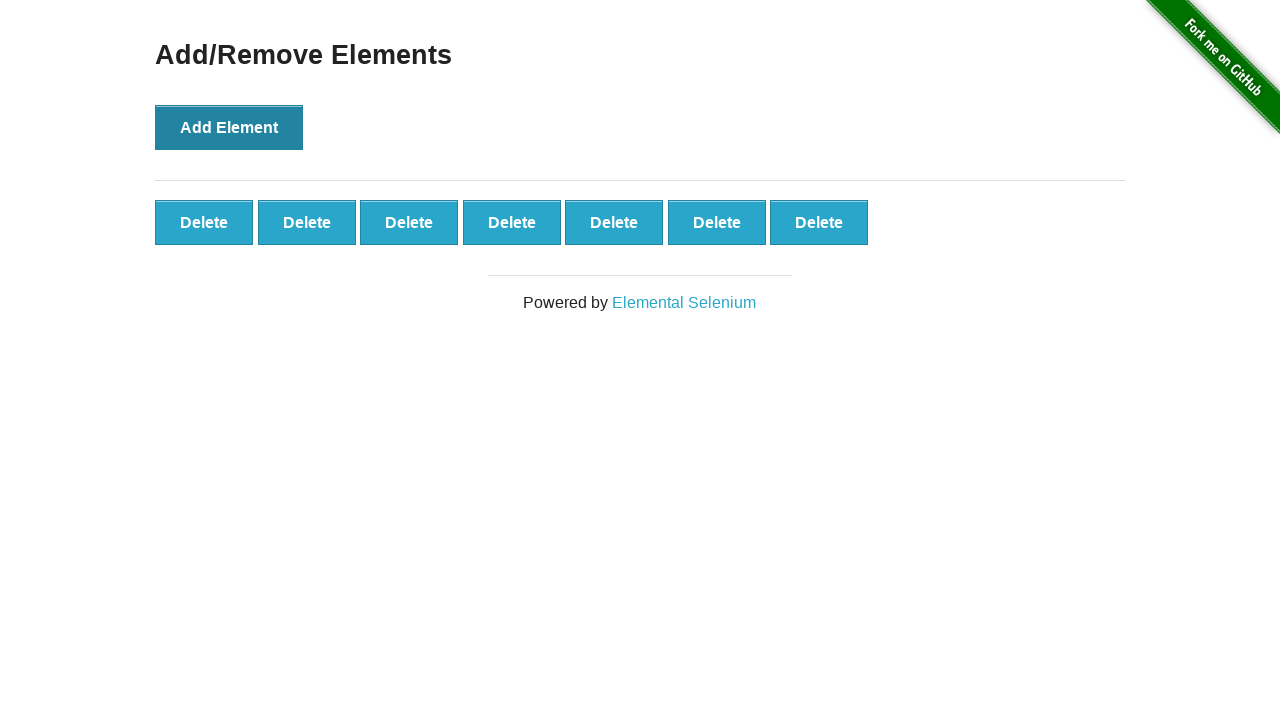

Clicked 'Add Element' button (iteration 8/20) at (229, 127) on button:has-text('Add Element')
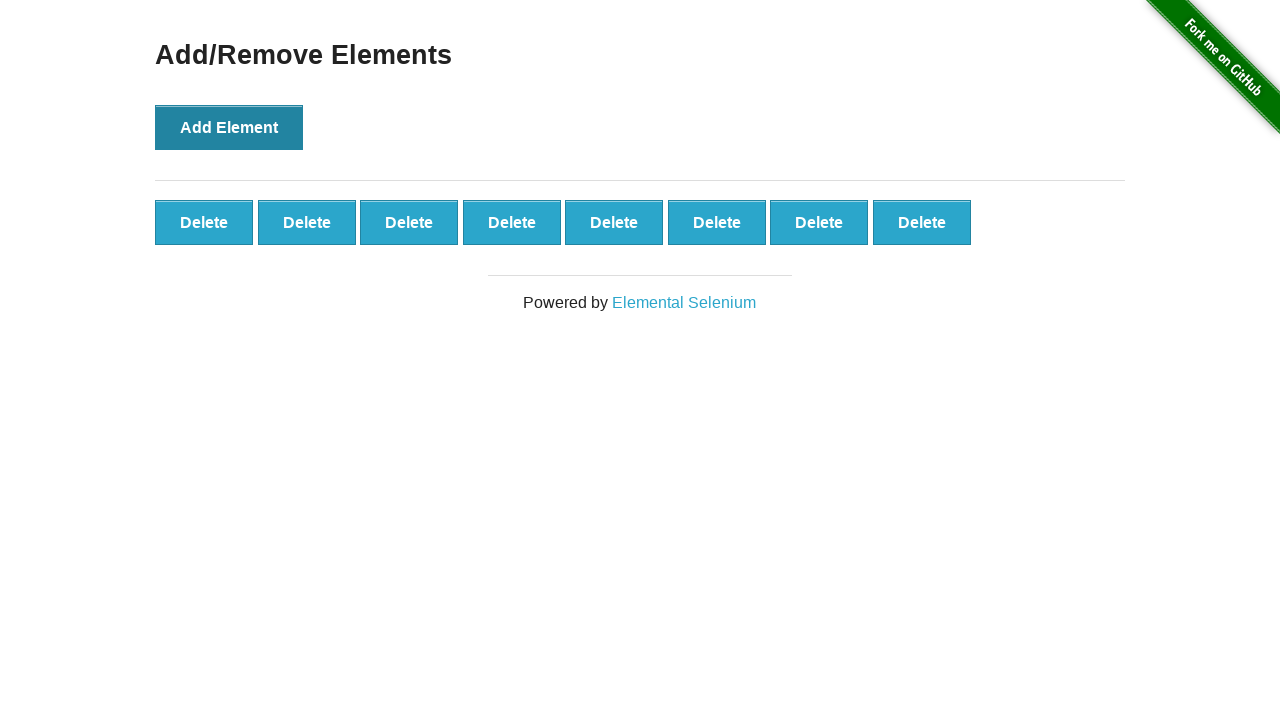

Clicked 'Add Element' button (iteration 9/20) at (229, 127) on button:has-text('Add Element')
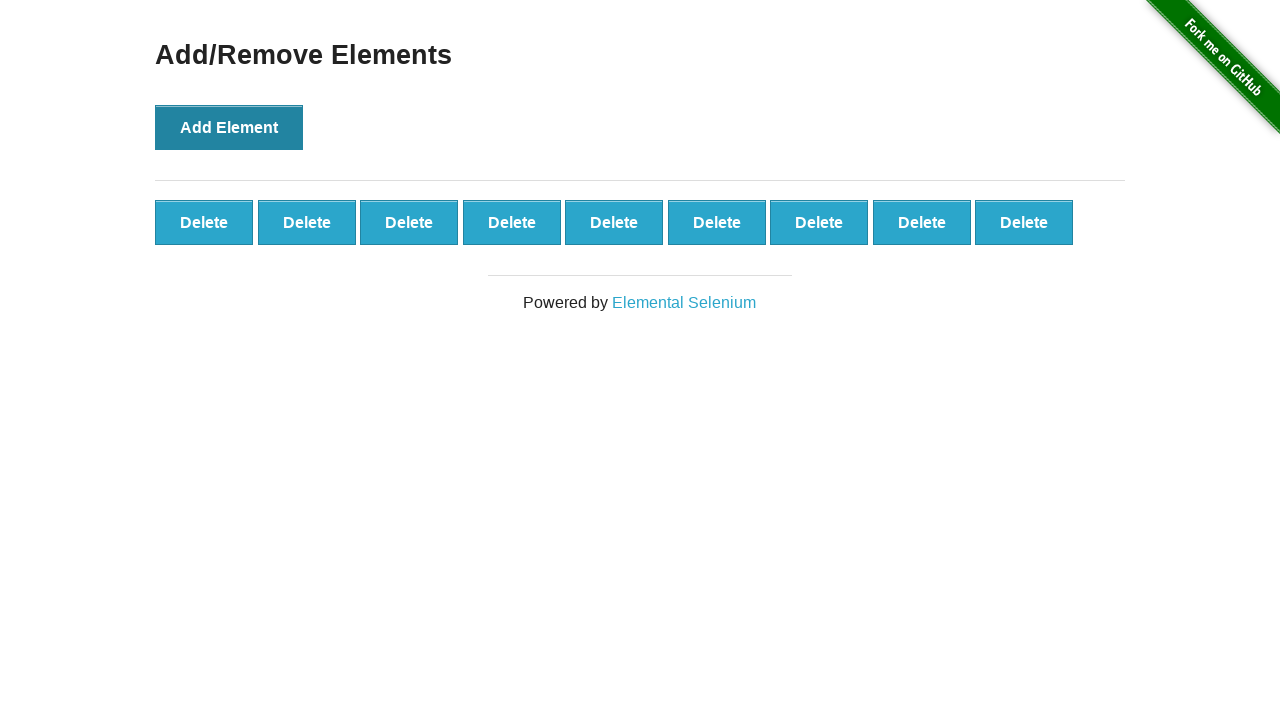

Clicked 'Add Element' button (iteration 10/20) at (229, 127) on button:has-text('Add Element')
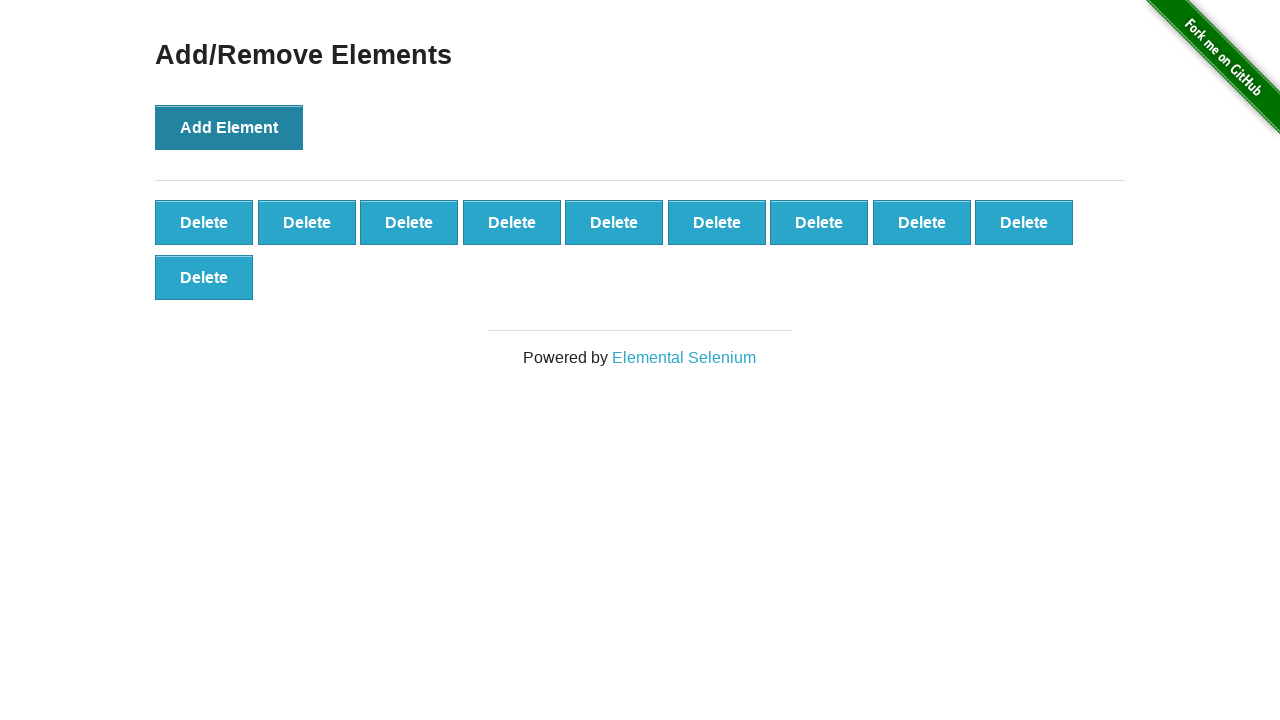

Clicked 'Add Element' button (iteration 11/20) at (229, 127) on button:has-text('Add Element')
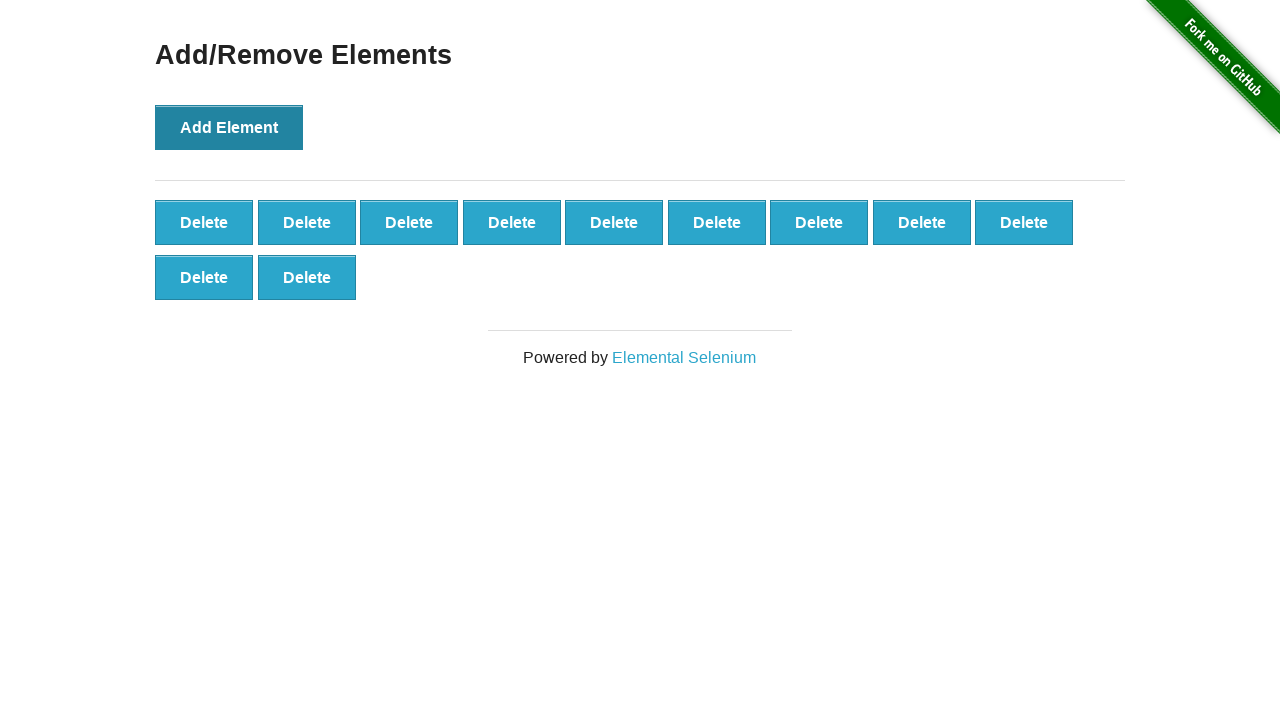

Clicked 'Add Element' button (iteration 12/20) at (229, 127) on button:has-text('Add Element')
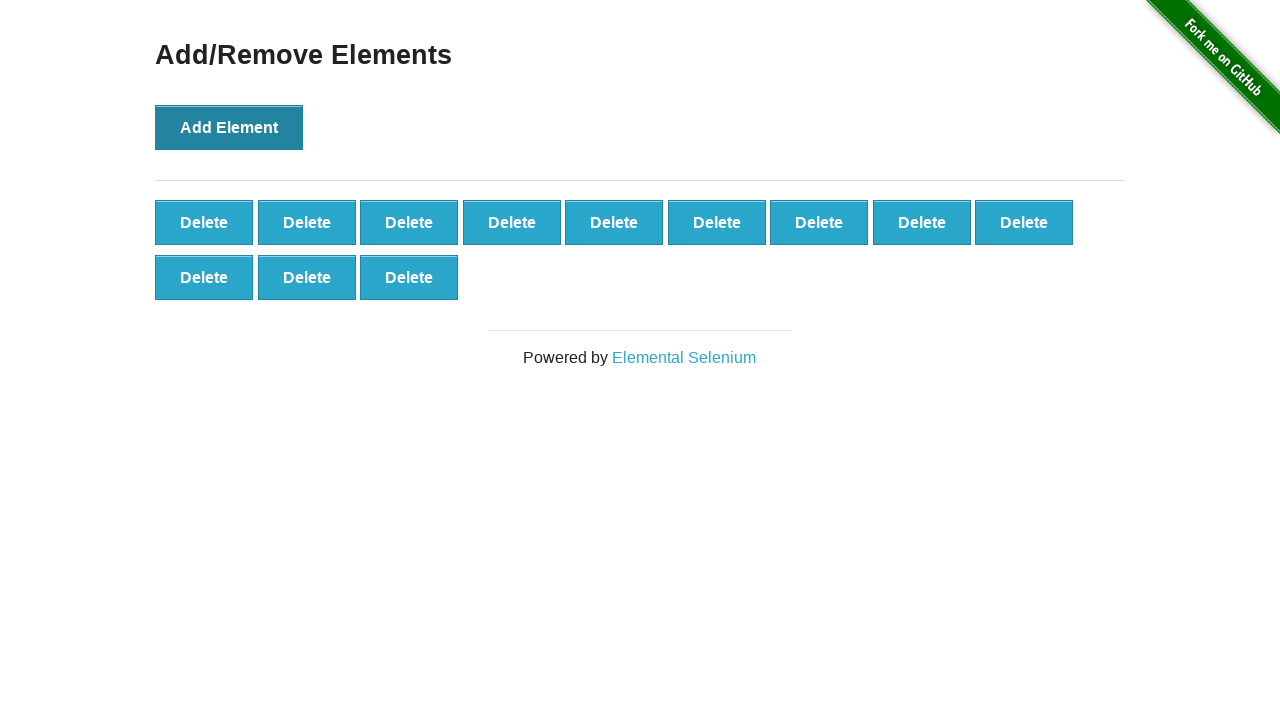

Clicked 'Add Element' button (iteration 13/20) at (229, 127) on button:has-text('Add Element')
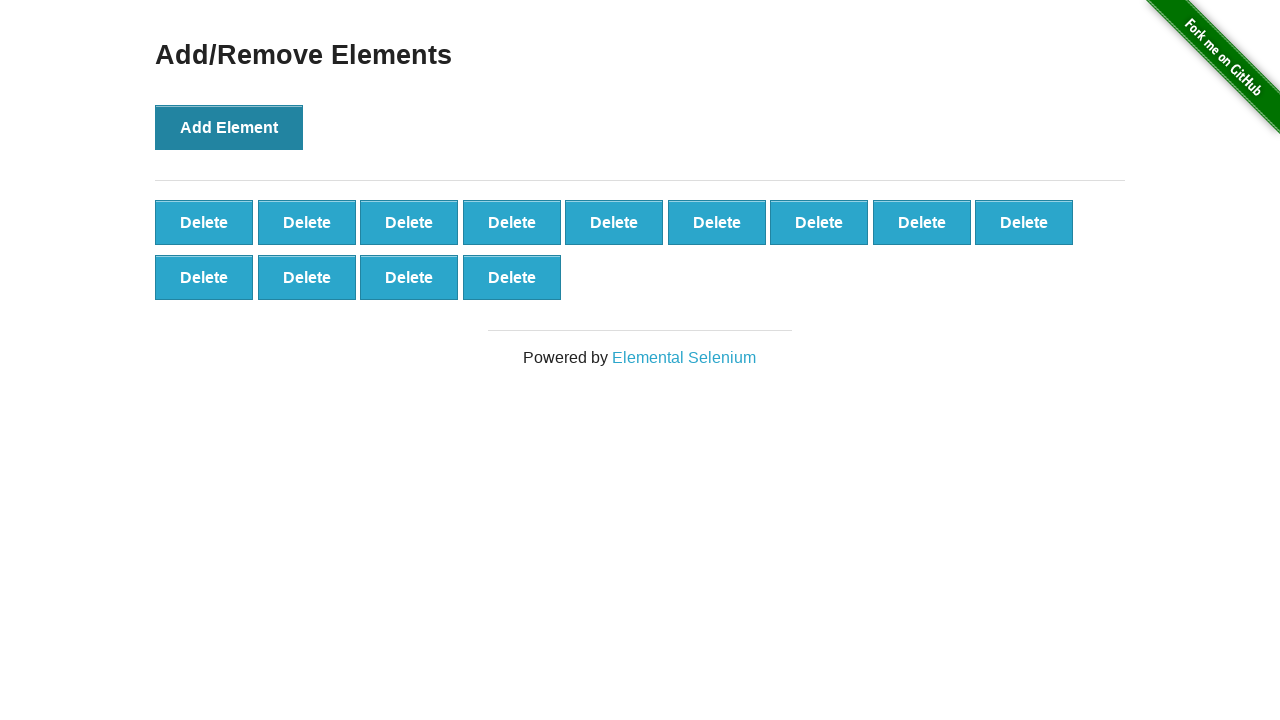

Clicked 'Add Element' button (iteration 14/20) at (229, 127) on button:has-text('Add Element')
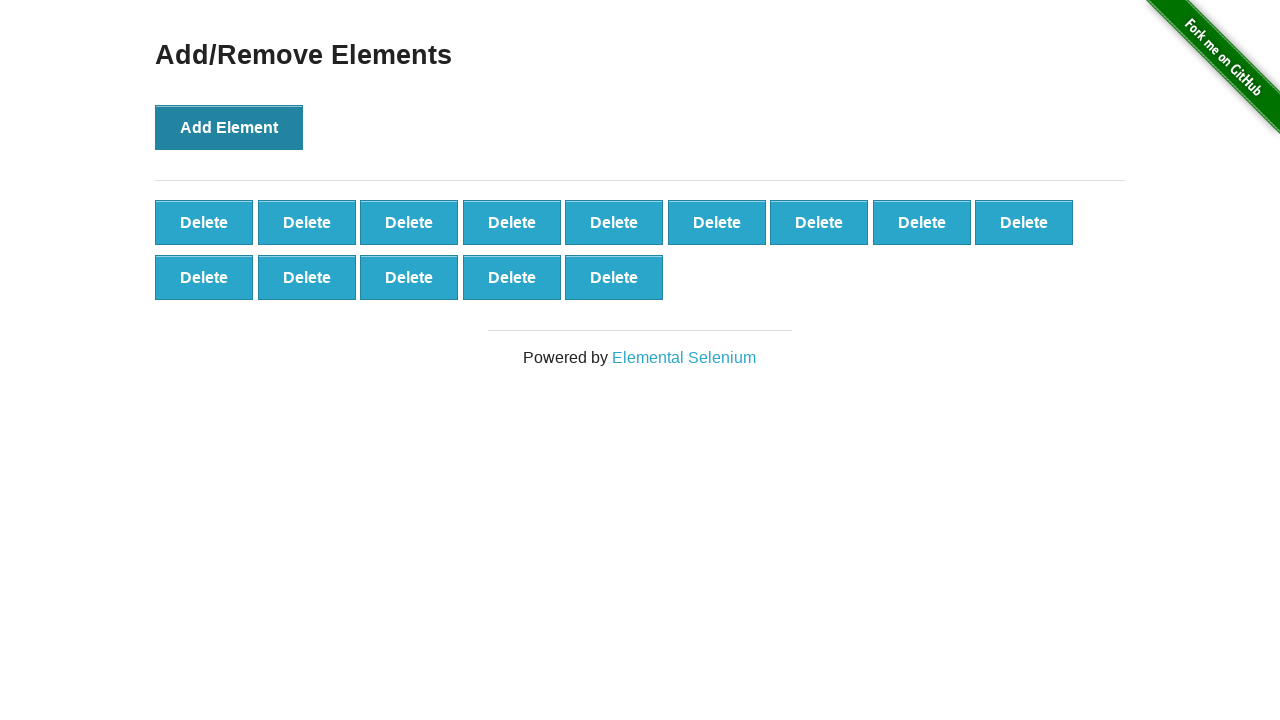

Clicked 'Add Element' button (iteration 15/20) at (229, 127) on button:has-text('Add Element')
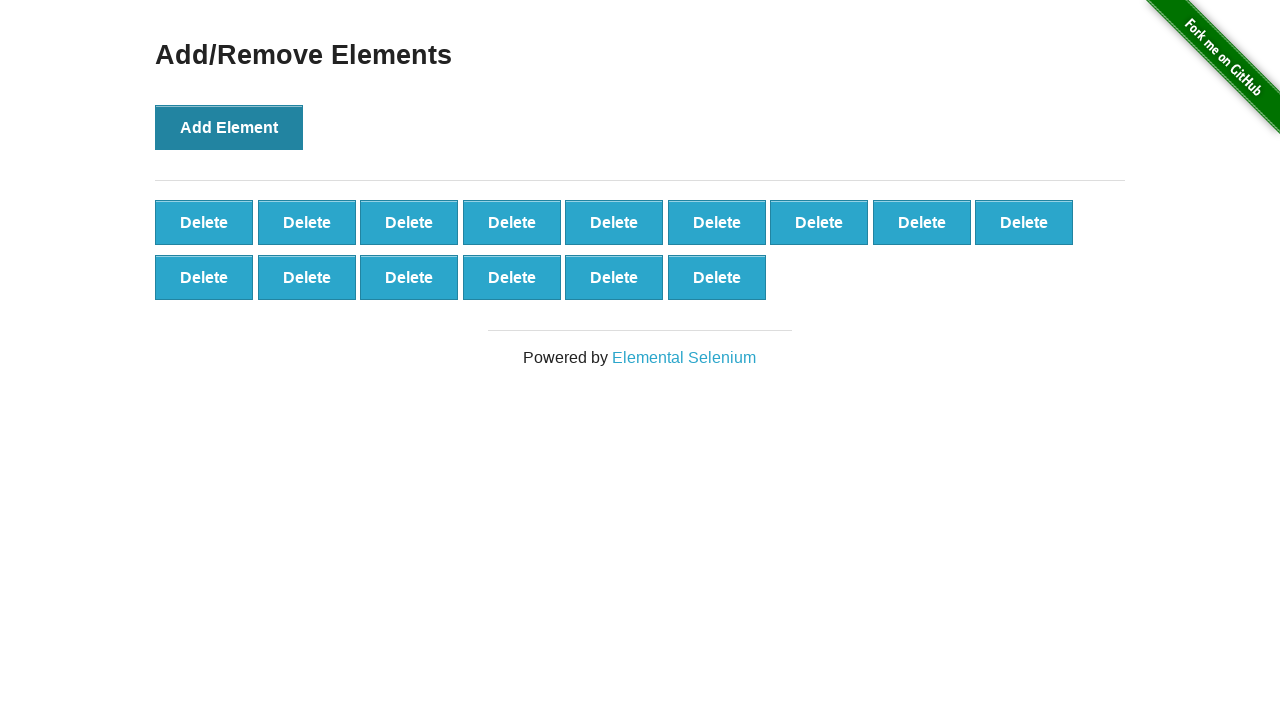

Clicked 'Add Element' button (iteration 16/20) at (229, 127) on button:has-text('Add Element')
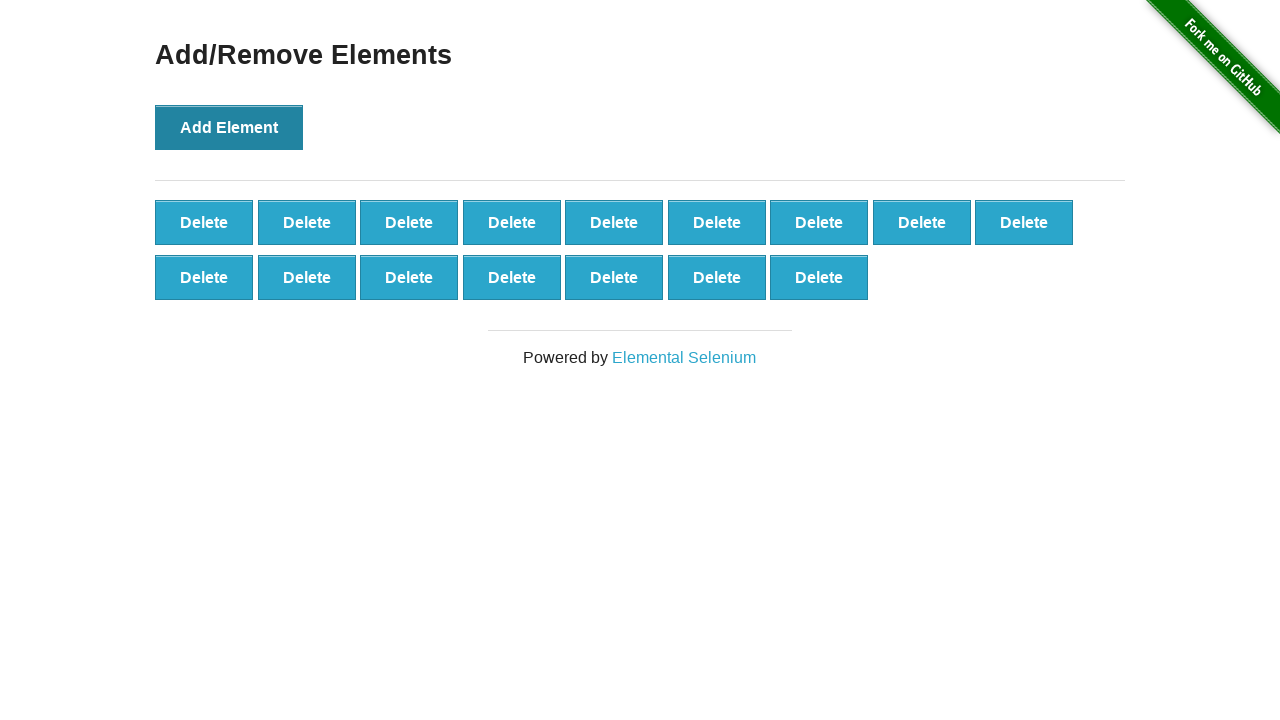

Clicked 'Add Element' button (iteration 17/20) at (229, 127) on button:has-text('Add Element')
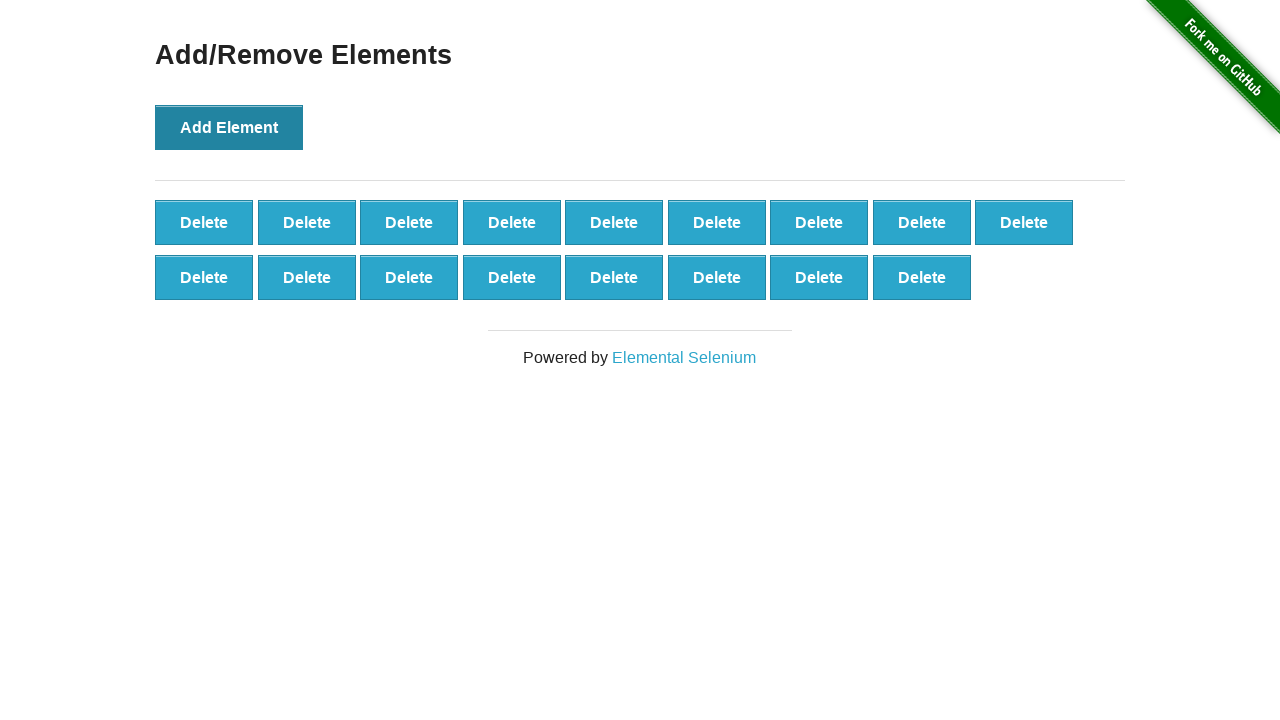

Clicked 'Add Element' button (iteration 18/20) at (229, 127) on button:has-text('Add Element')
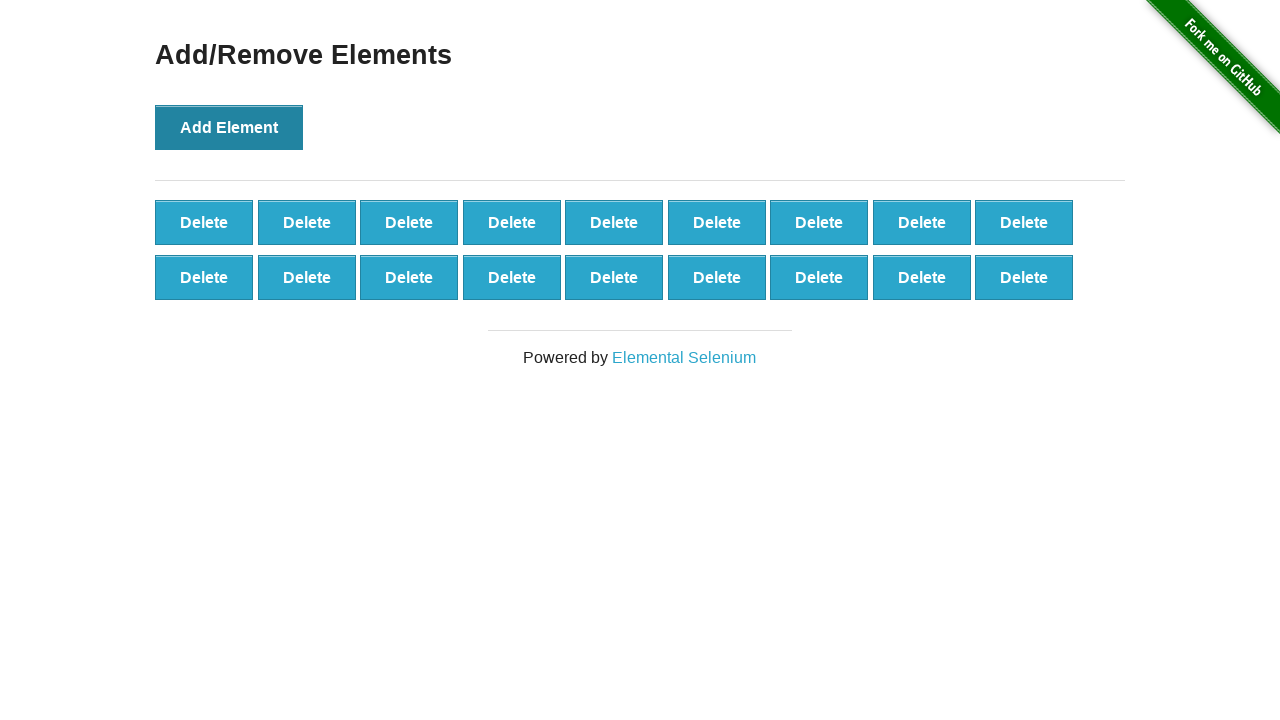

Clicked 'Add Element' button (iteration 19/20) at (229, 127) on button:has-text('Add Element')
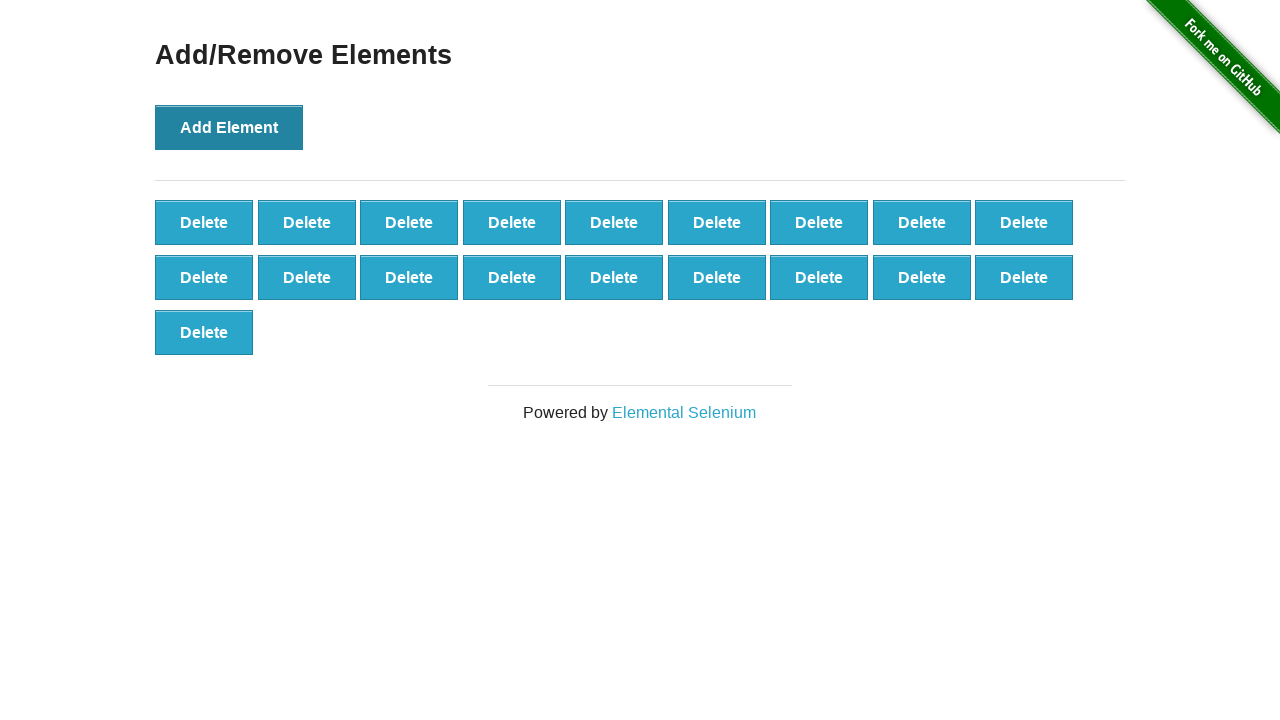

Clicked 'Add Element' button (iteration 20/20) at (229, 127) on button:has-text('Add Element')
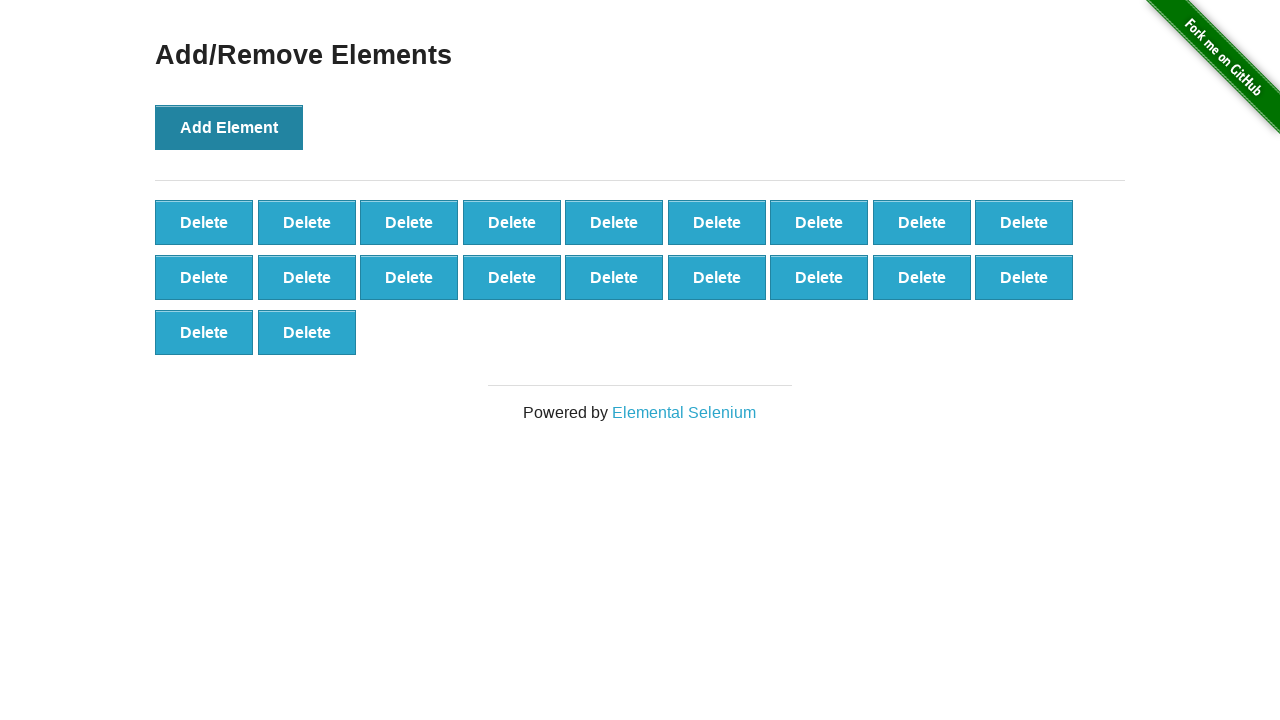

Verified delete buttons were created
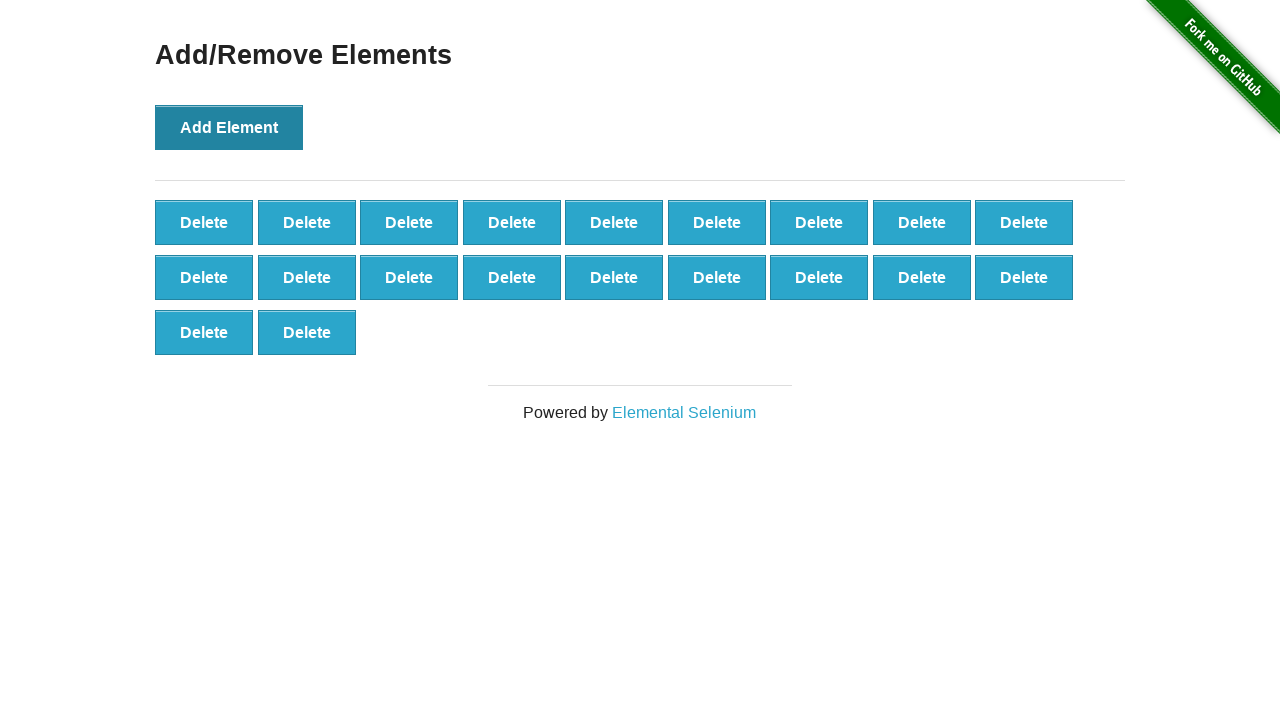

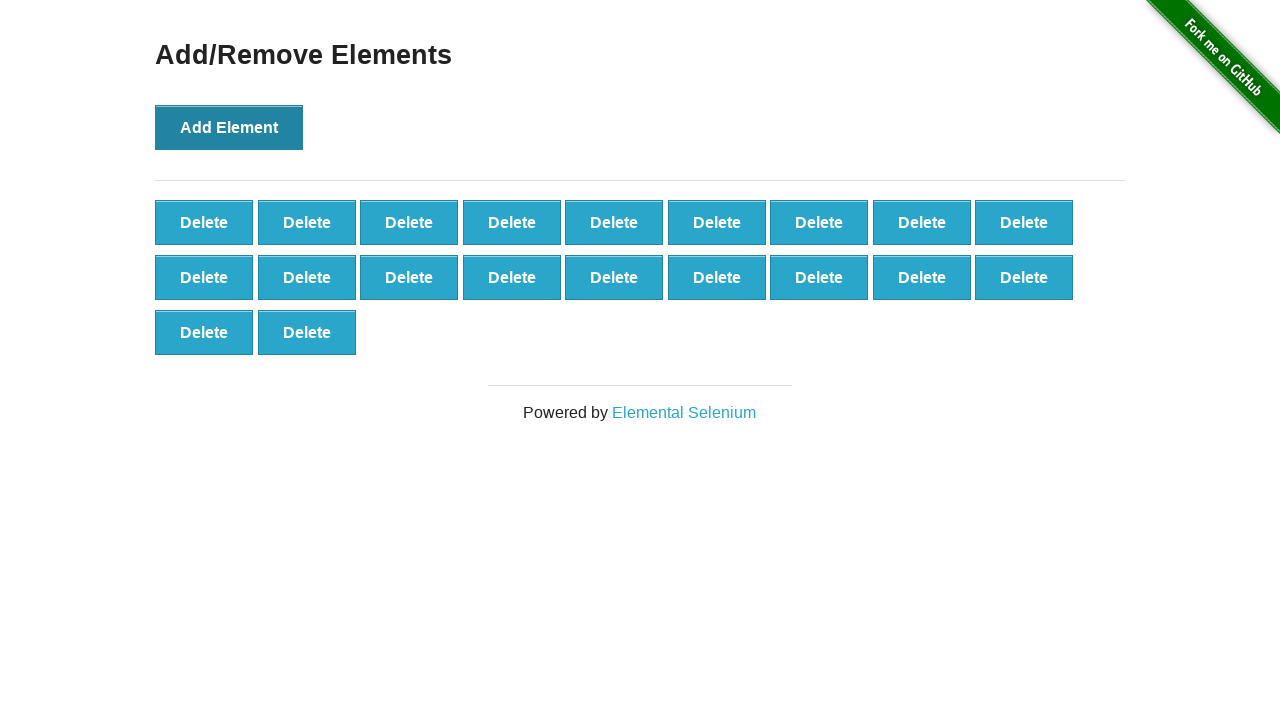